Tests multi-window handling by opening a new browser window, navigating to a courses page, extracting a course name, switching back to the parent window, and filling a form field with the extracted course name.

Starting URL: https://rahulshettyacademy.com/angularpractice/

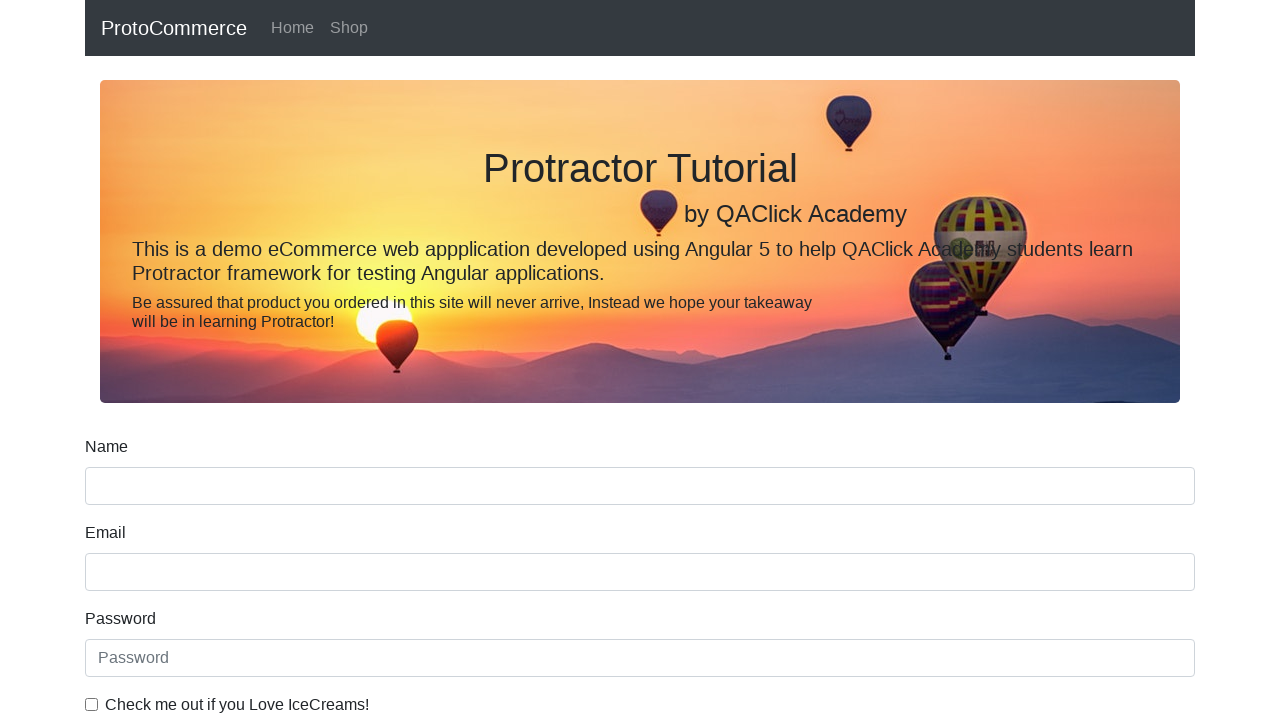

Opened a new browser window/tab
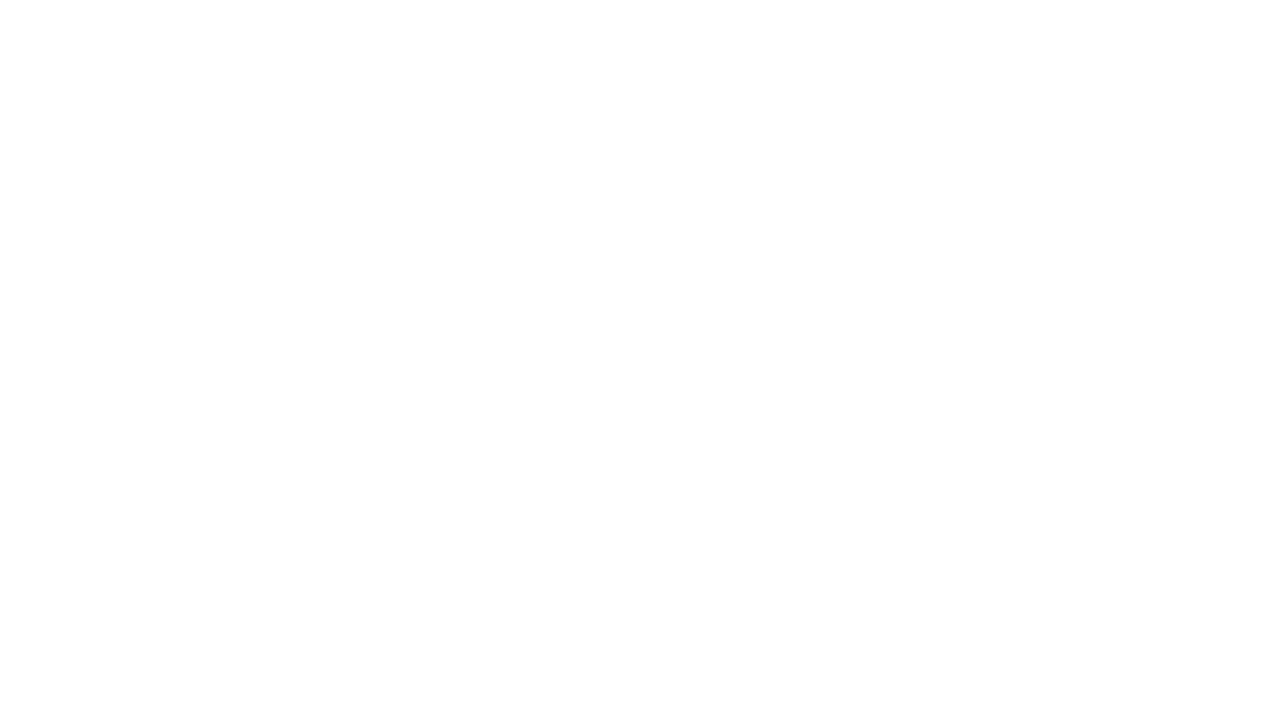

Navigated to Rahul Shetty Academy homepage in new window
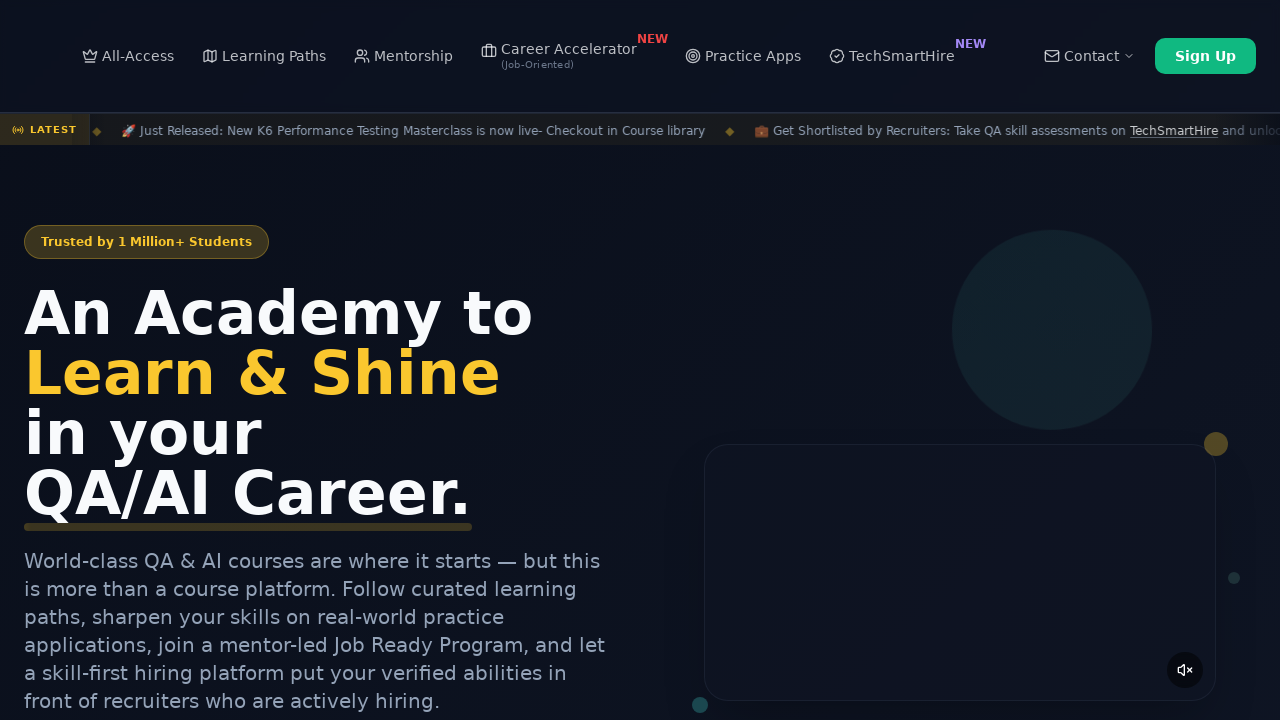

Located all course links on the page
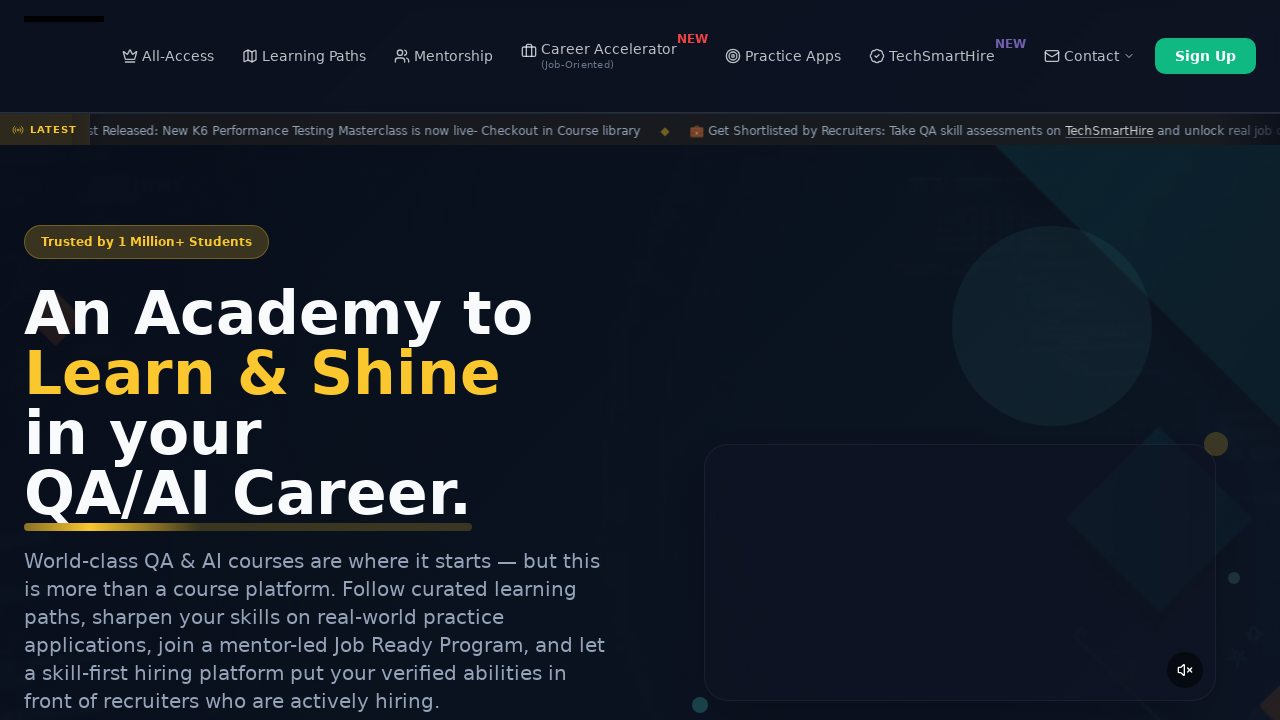

Extracted course name: 'Playwright Testing' from the second course link
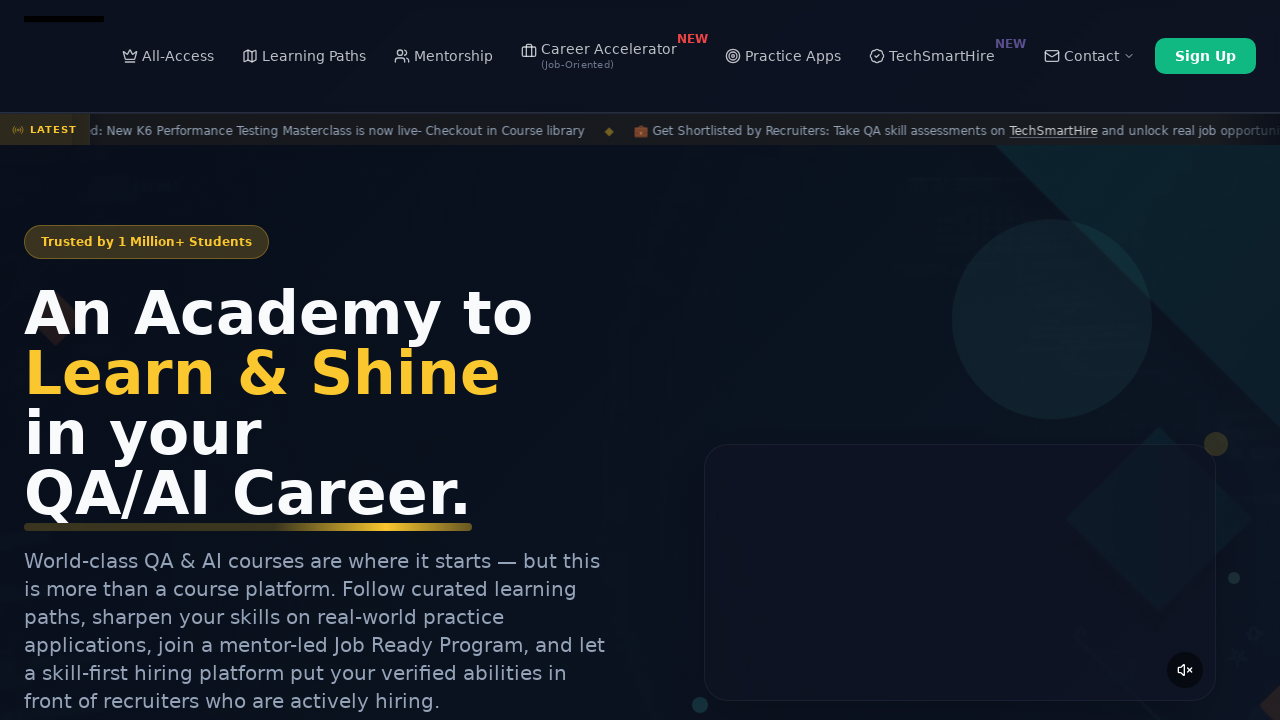

Switched to parent window and filled name field with extracted course name: 'Playwright Testing' on [name='name']
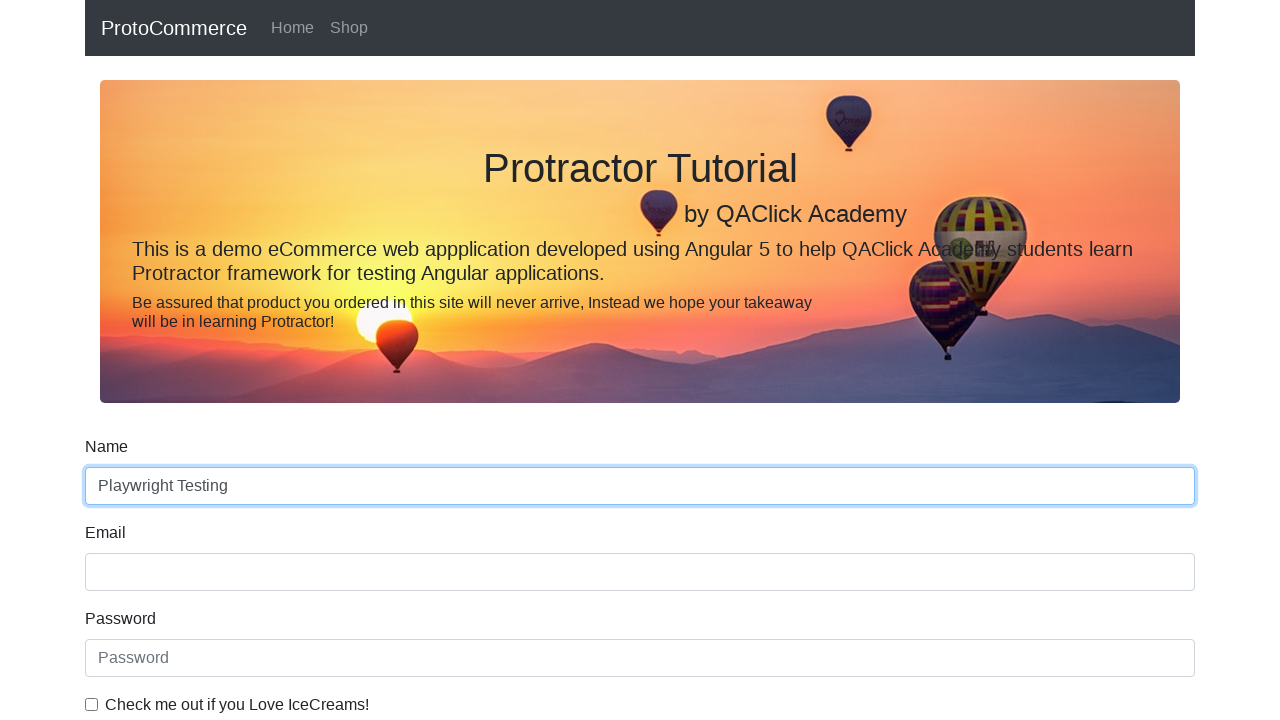

Closed the secondary browser window
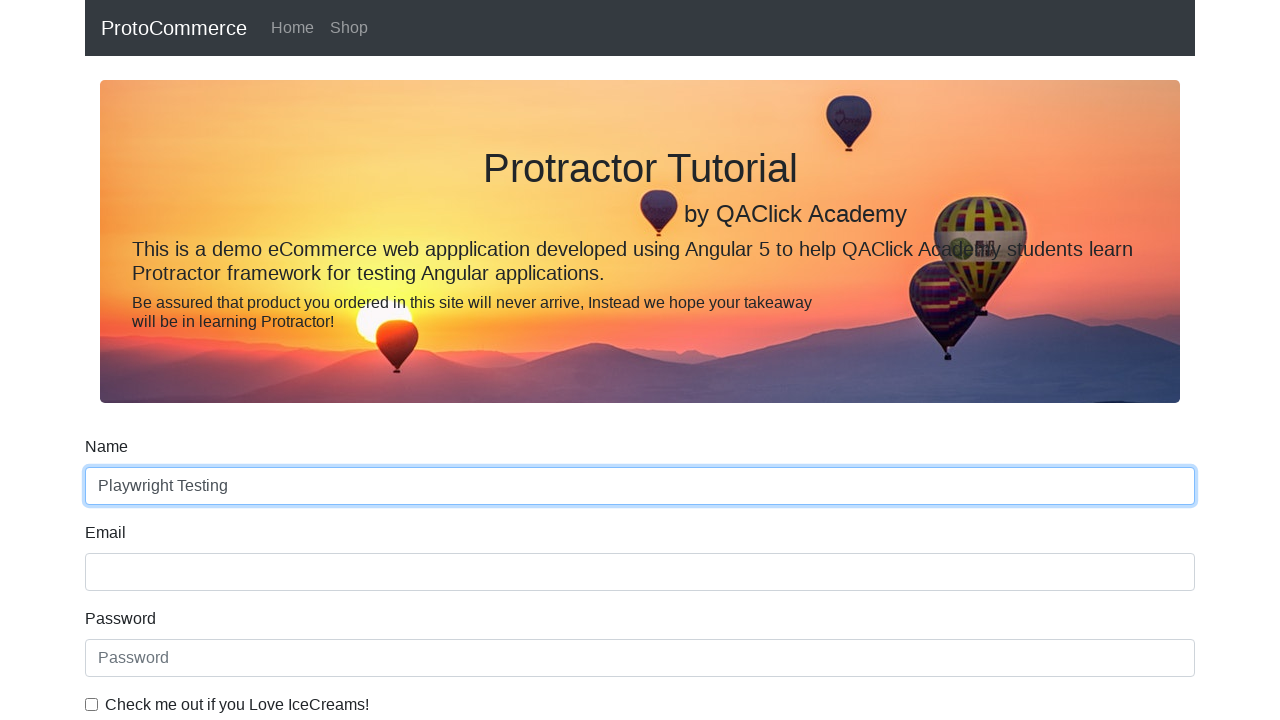

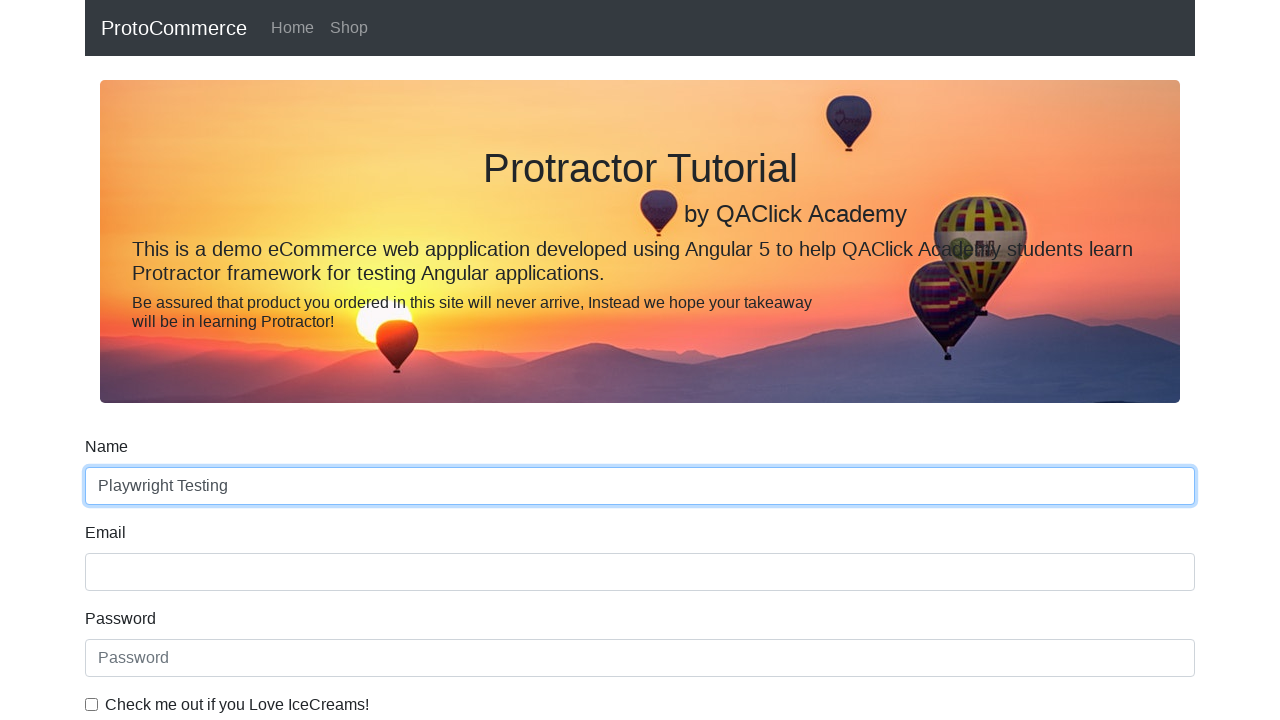